Tests the Dropdown page by navigating to it, verifying the default selection, then selecting Option 1 and Option 2

Starting URL: https://the-internet.herokuapp.com/

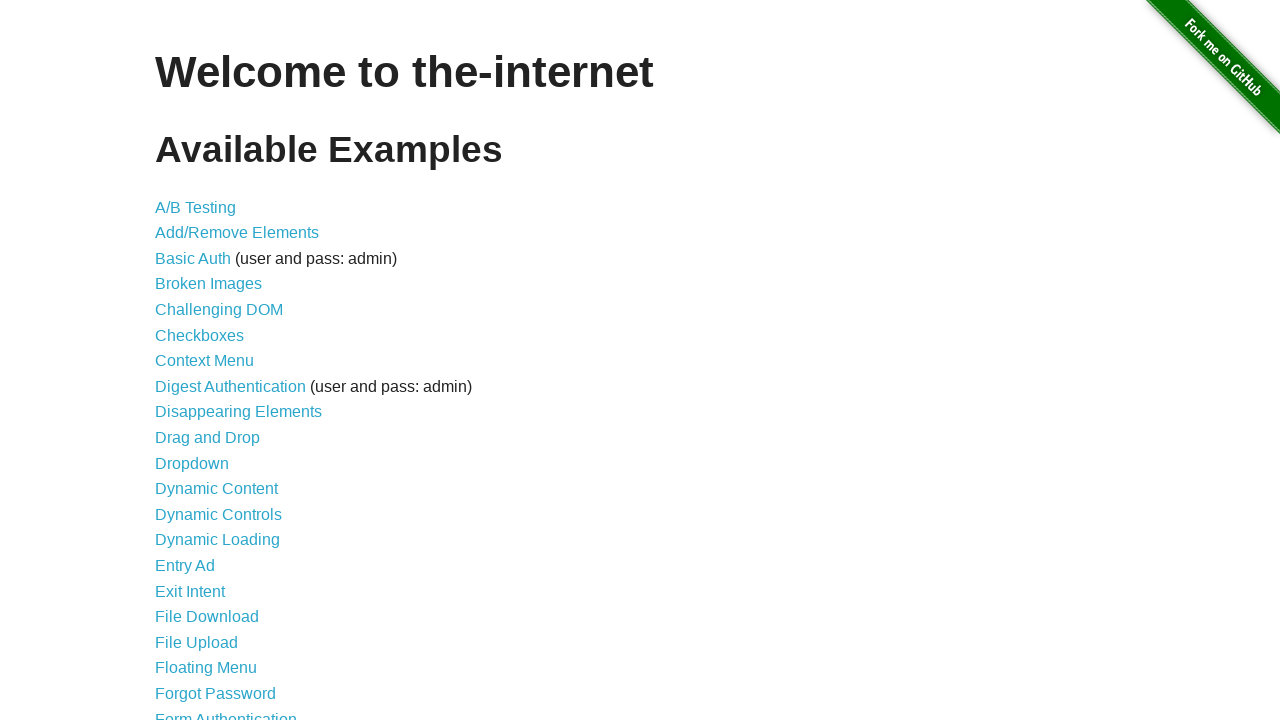

Clicked on Dropdown link from main page at (192, 463) on a[href='/dropdown']
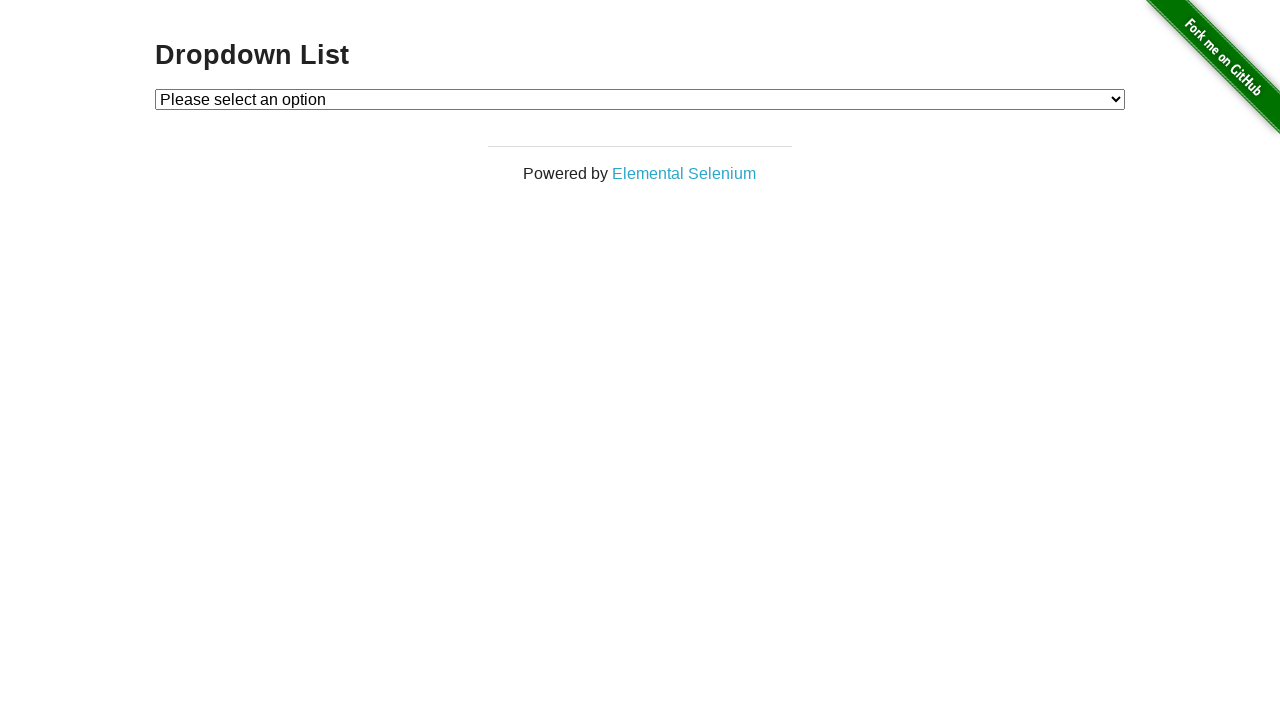

Waited for h3 heading to load on Dropdown page
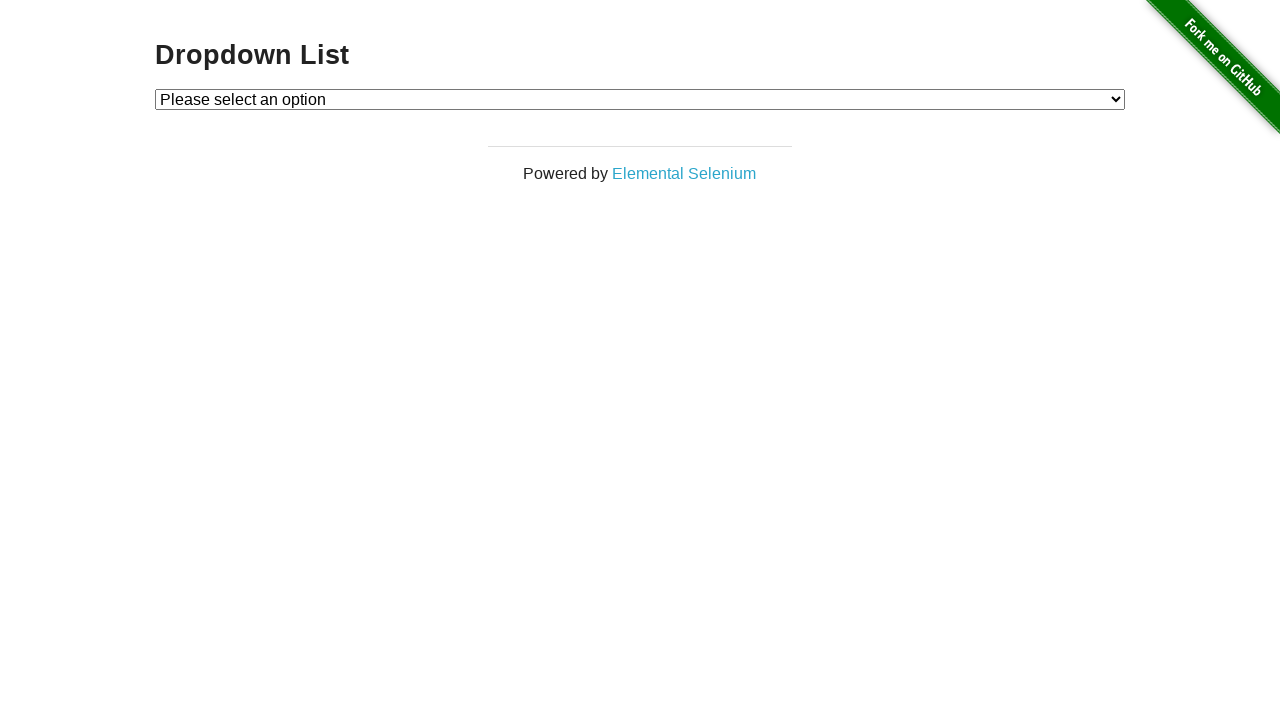

Located h3 heading element
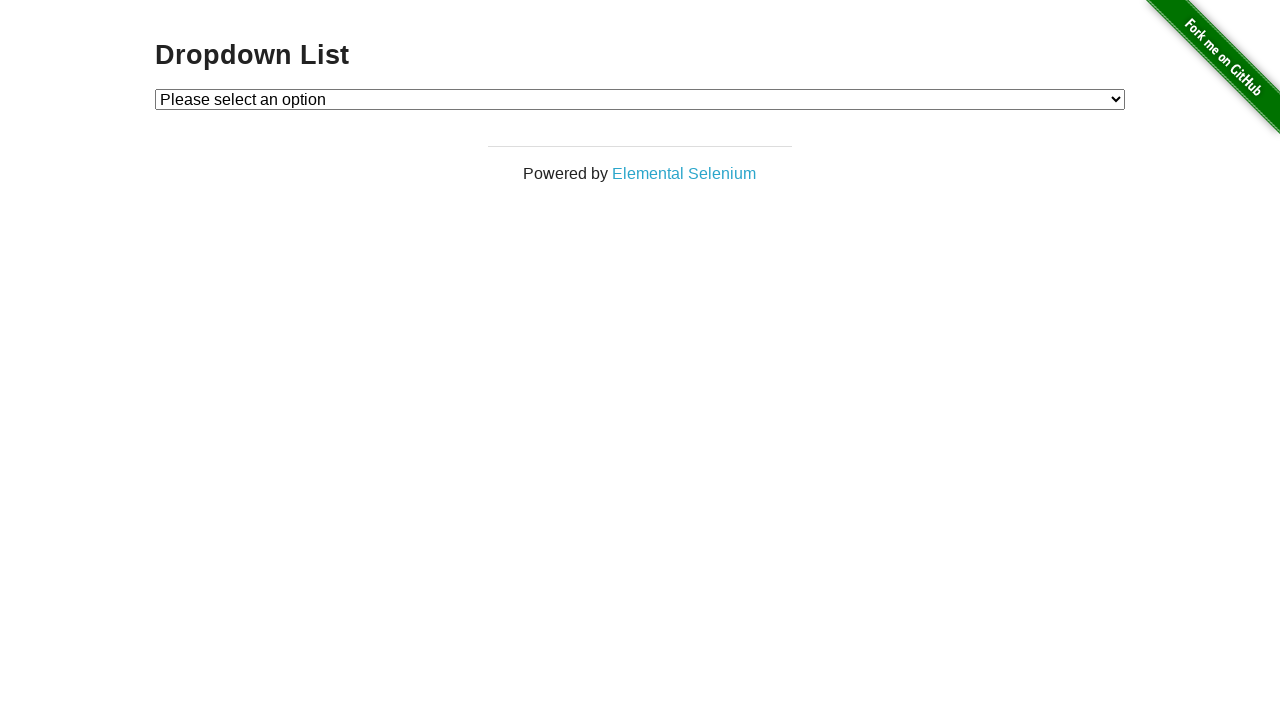

Verified h3 heading text is 'Dropdown List'
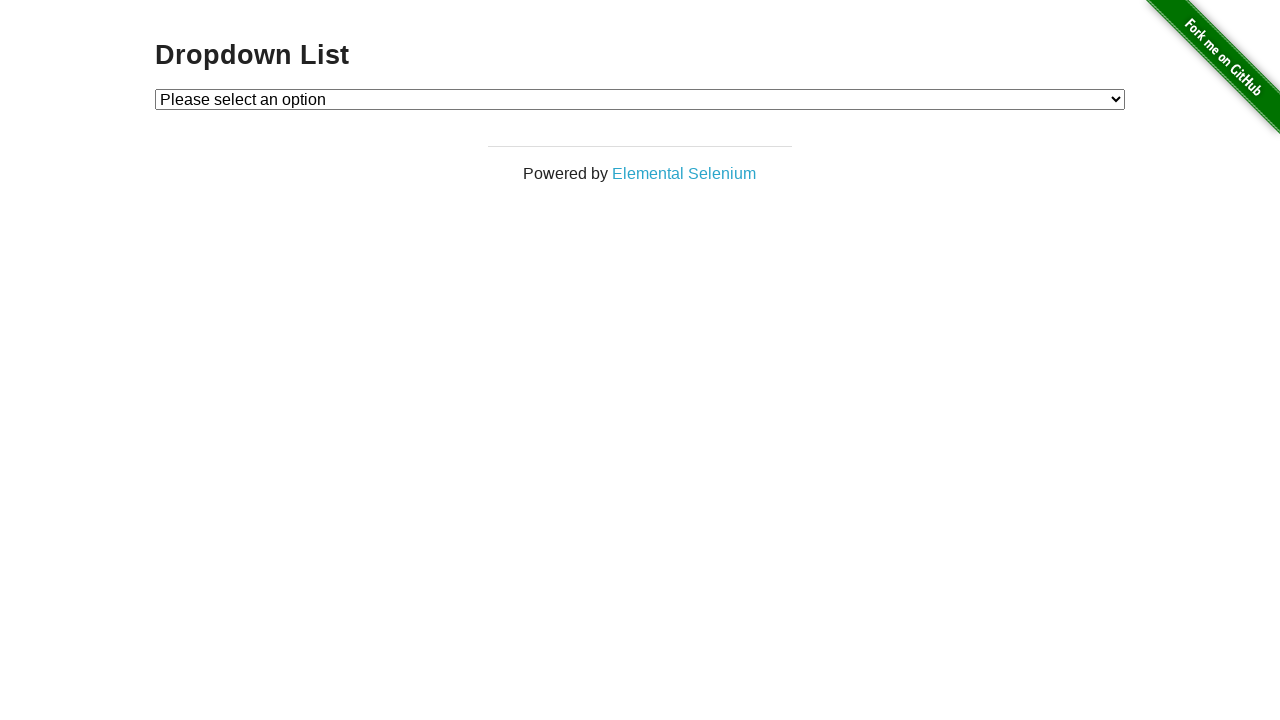

Located dropdown element
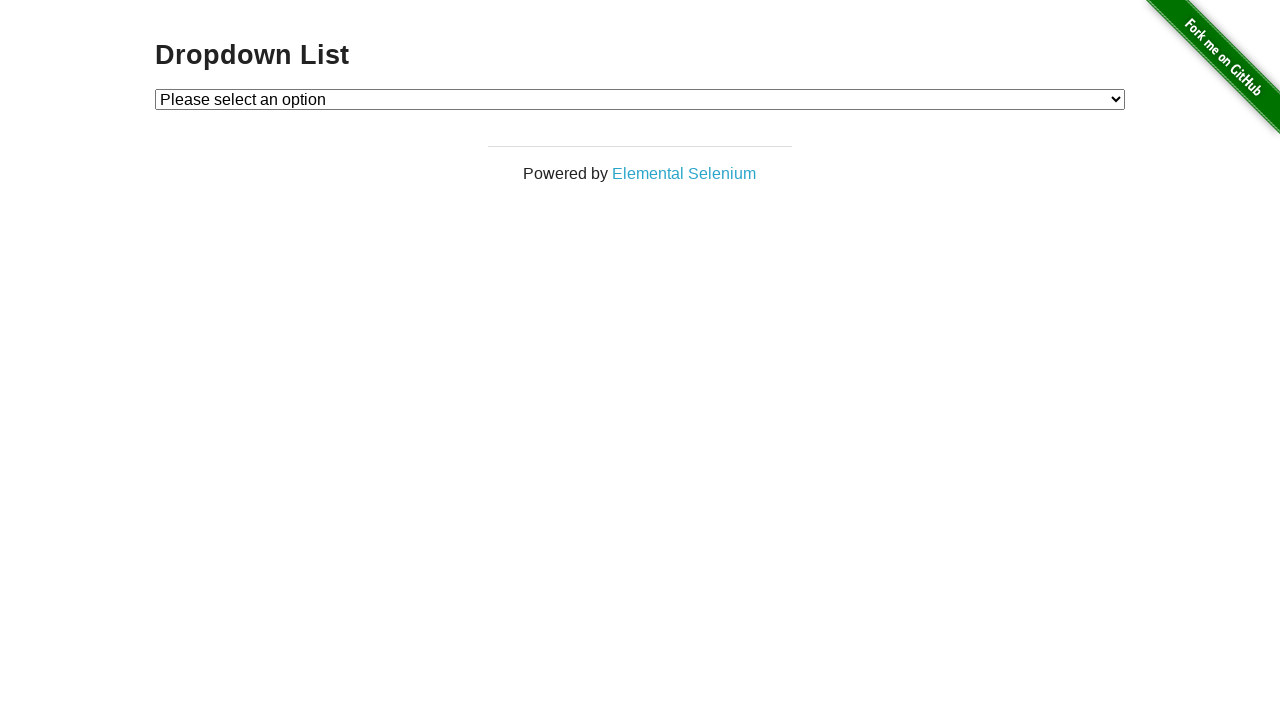

Verified default dropdown selection is 'Please select an option'
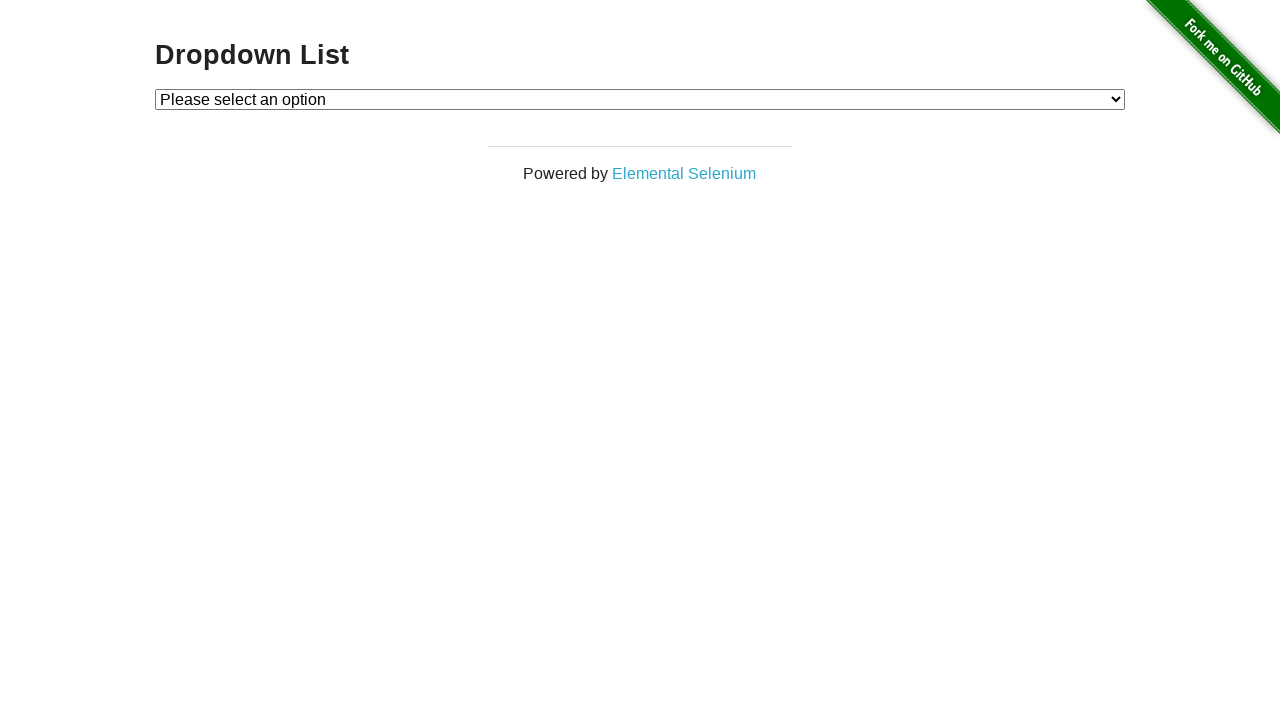

Selected Option 1 from dropdown on #dropdown
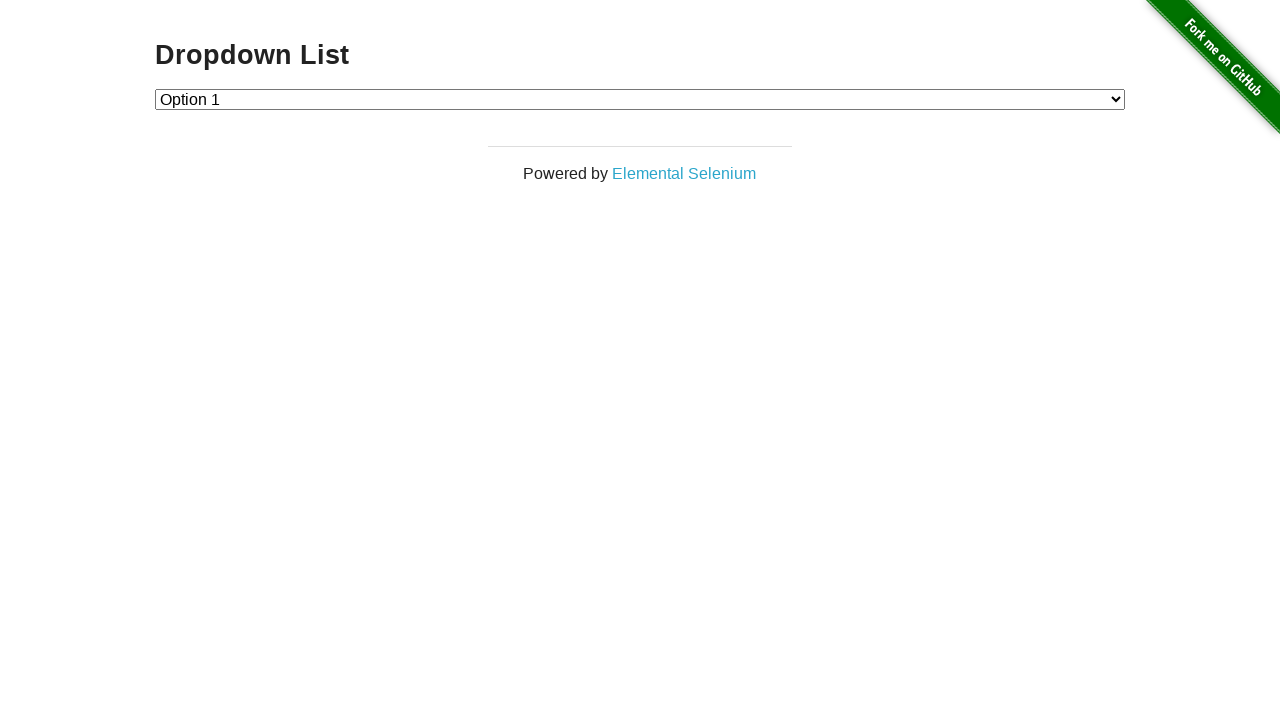

Verified Option 1 is now selected
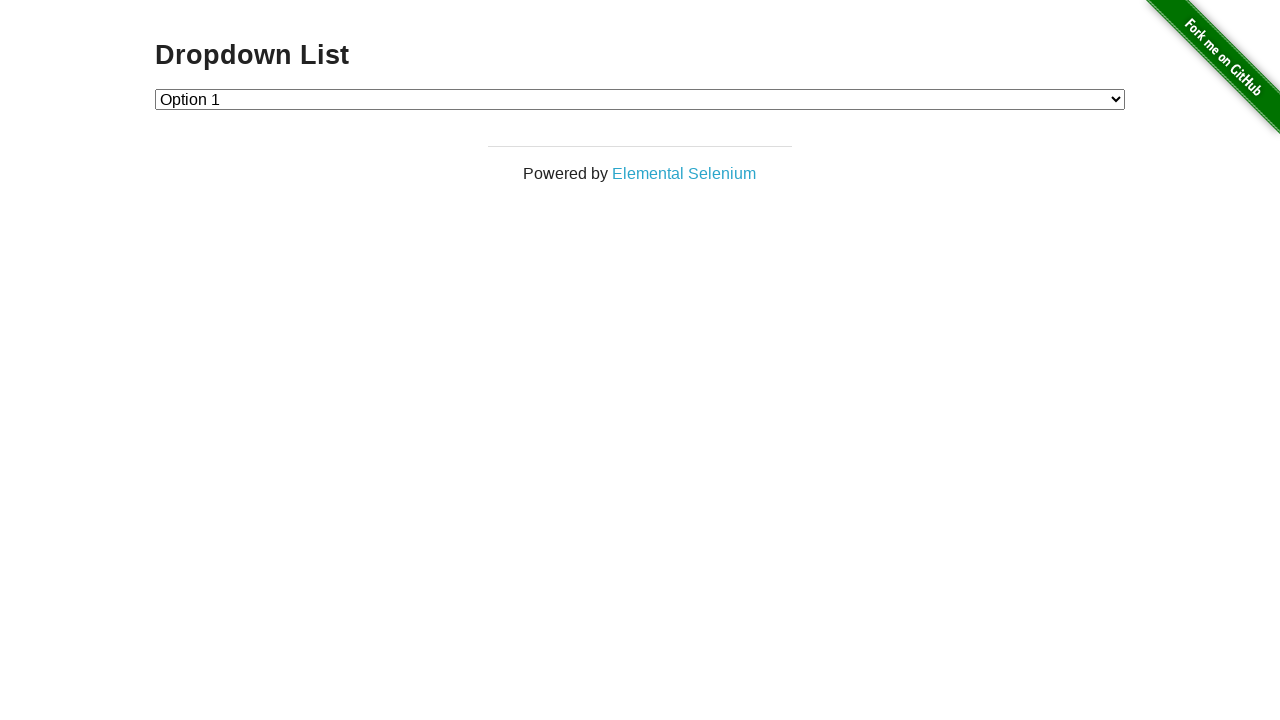

Selected Option 2 from dropdown on #dropdown
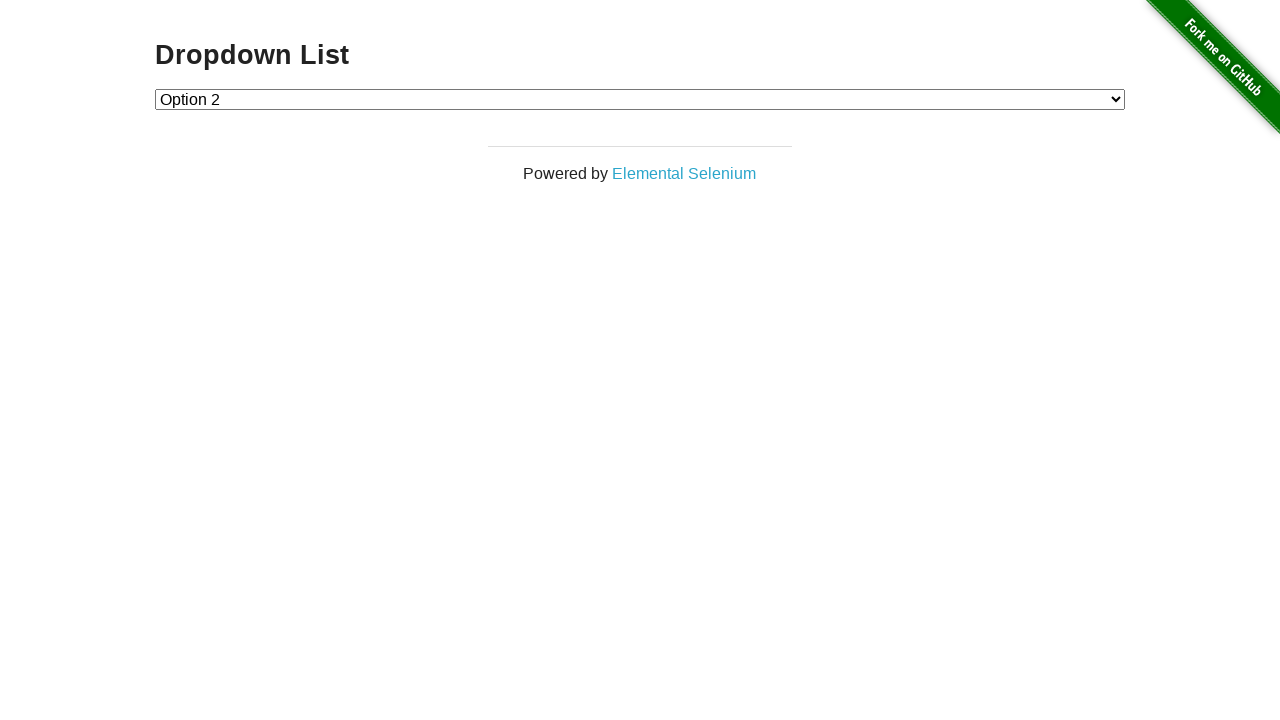

Verified Option 2 is now selected
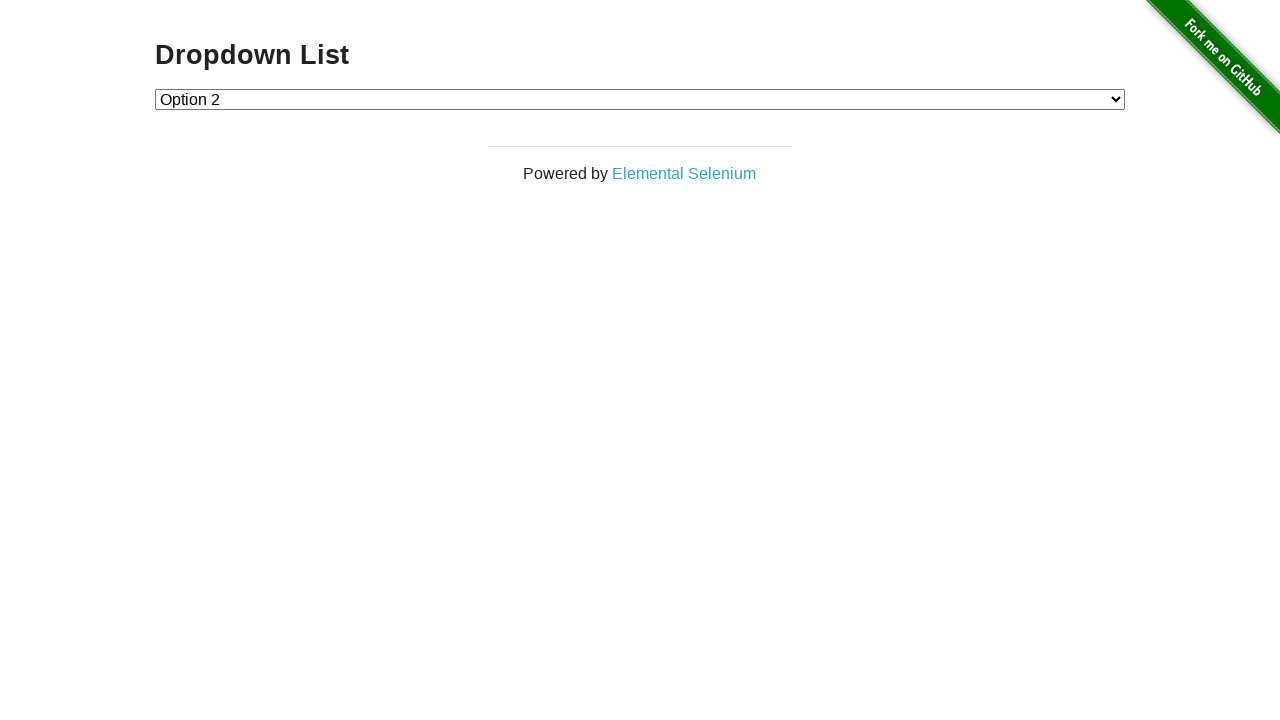

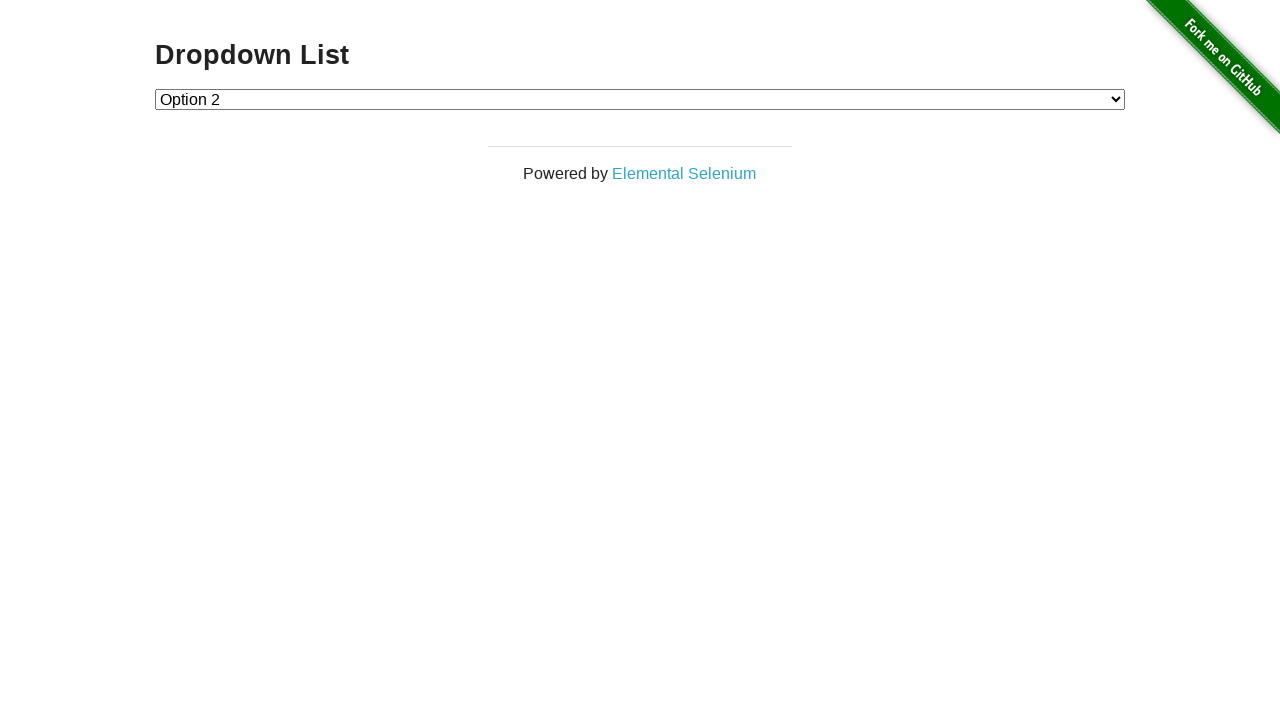